Solves a mathematical captcha by reading a value, calculating the result using a formula, and submitting the form with the answer along with selecting checkboxes and radio buttons

Starting URL: http://suninjuly.github.io/math.html

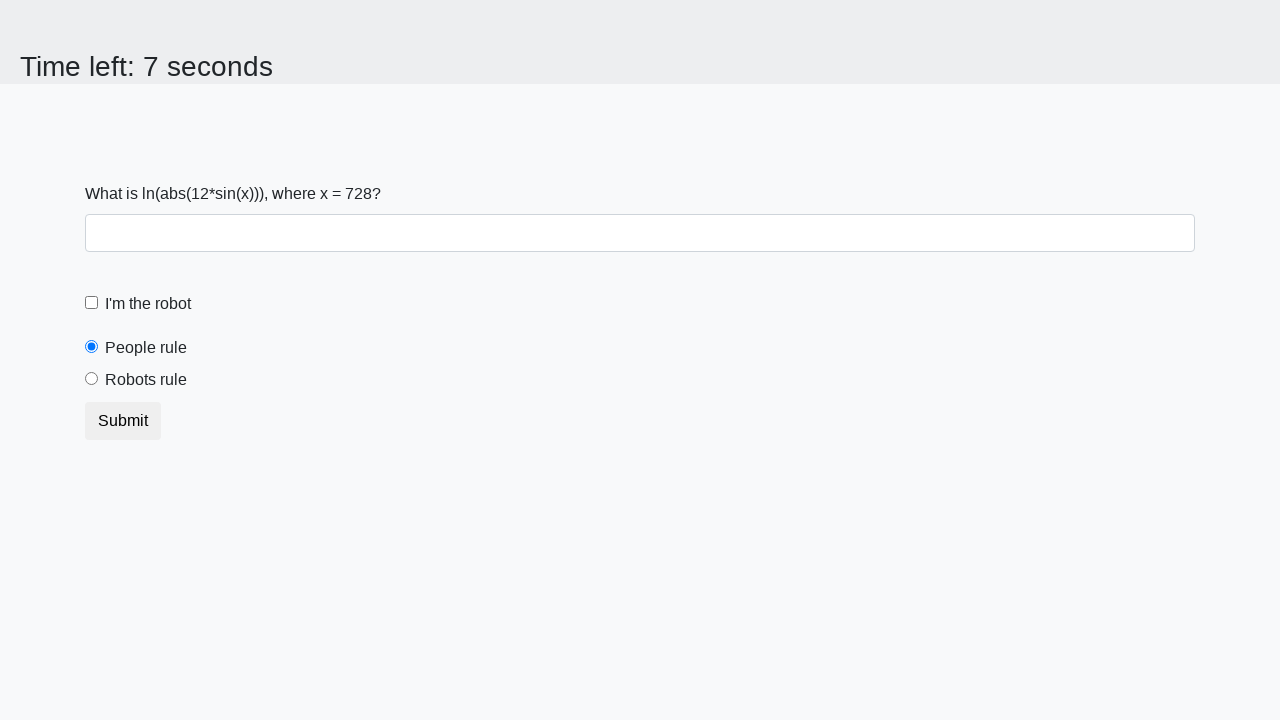

Retrieved mathematical value x from the page
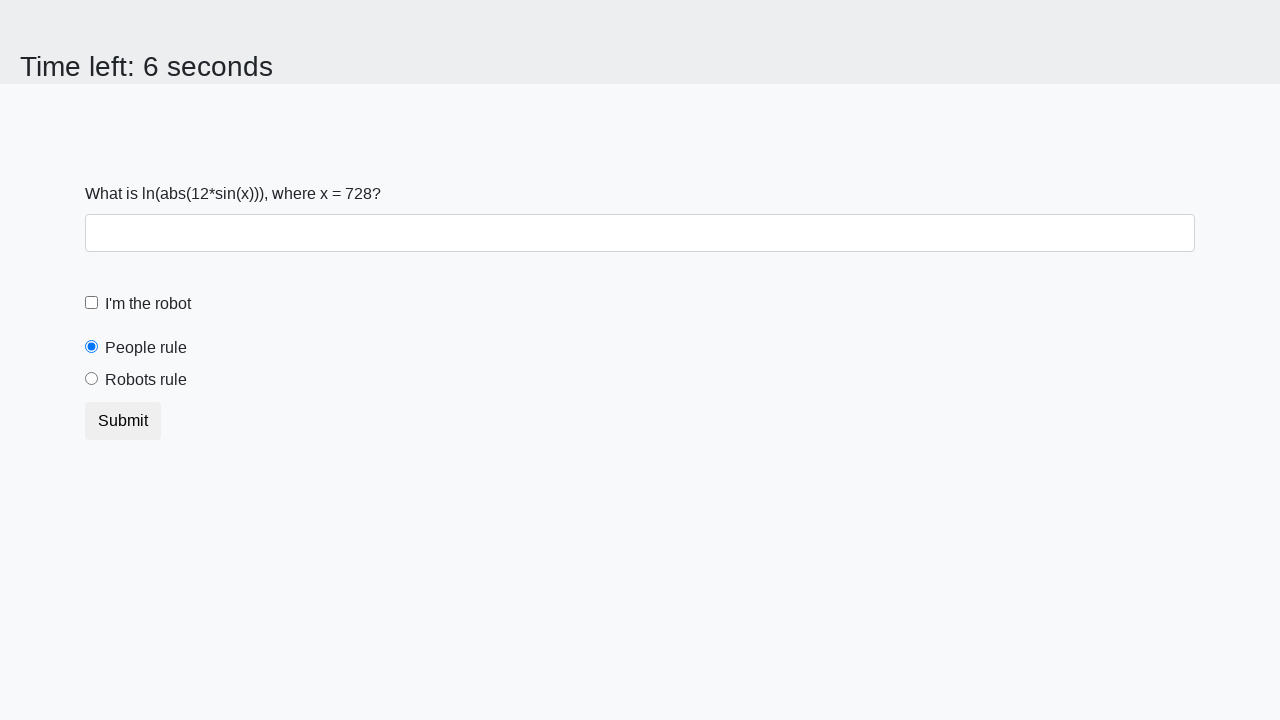

Calculated result using formula: log(abs(12*sin(x)))
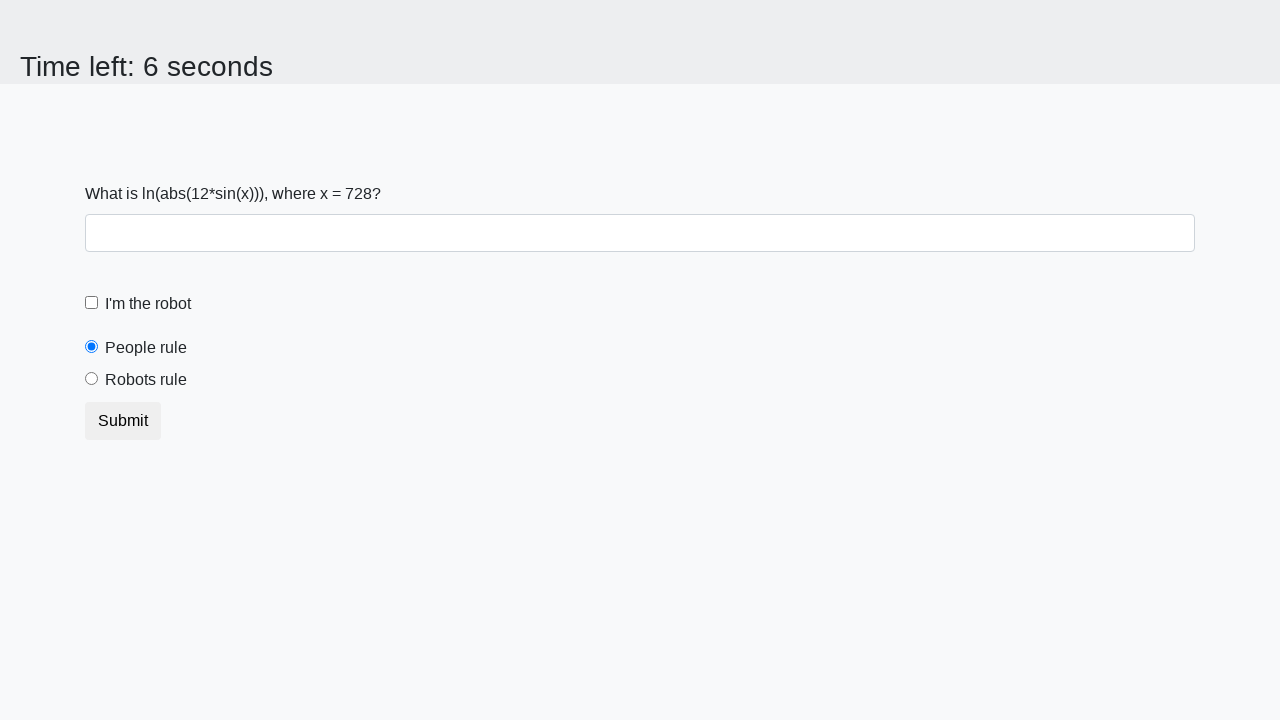

Filled answer field with calculated result on .form-control
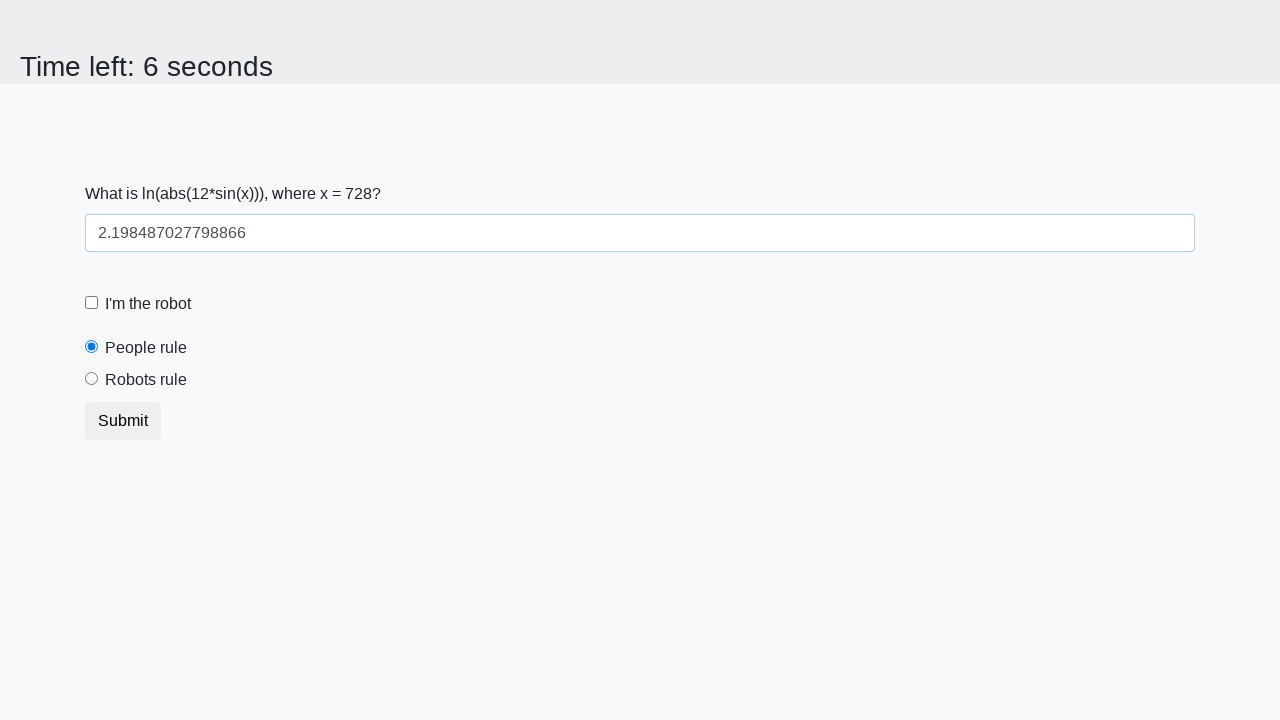

Checked the checkbox at (92, 303) on [type="checkbox"]
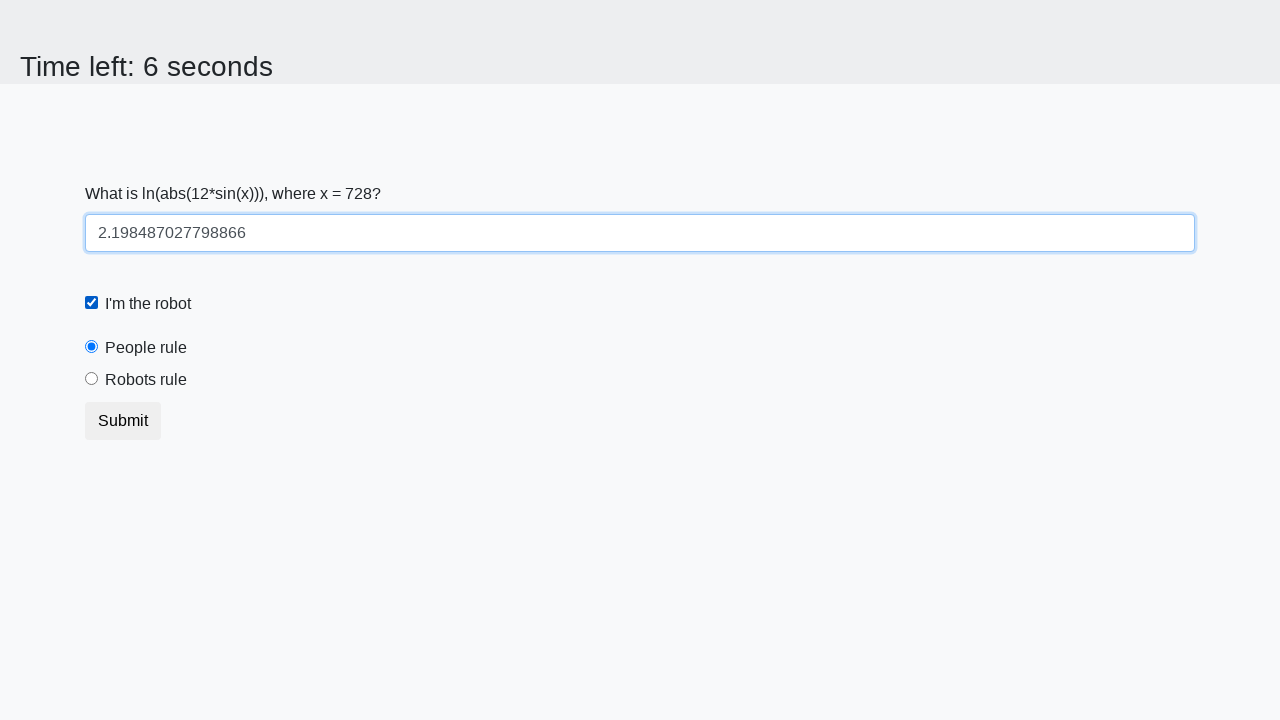

Selected the 'robotsRule' radio button at (92, 379) on #robotsRule
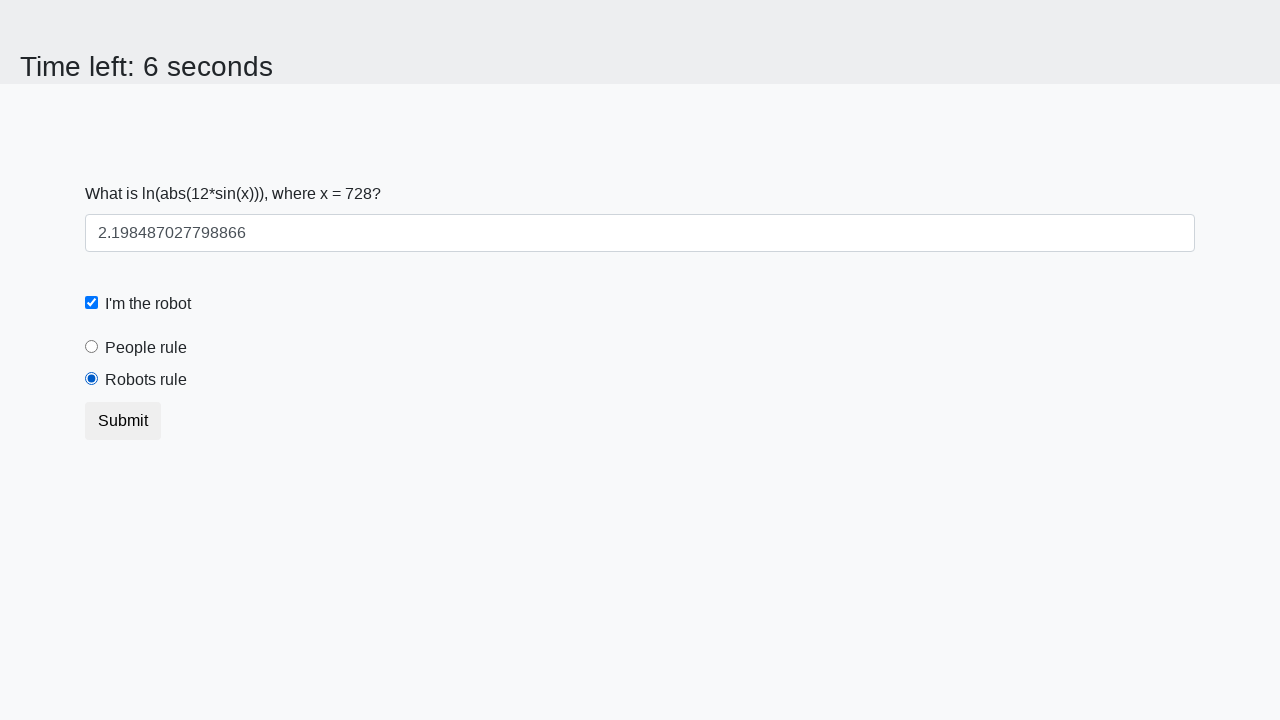

Clicked submit button to submit the form at (123, 421) on button
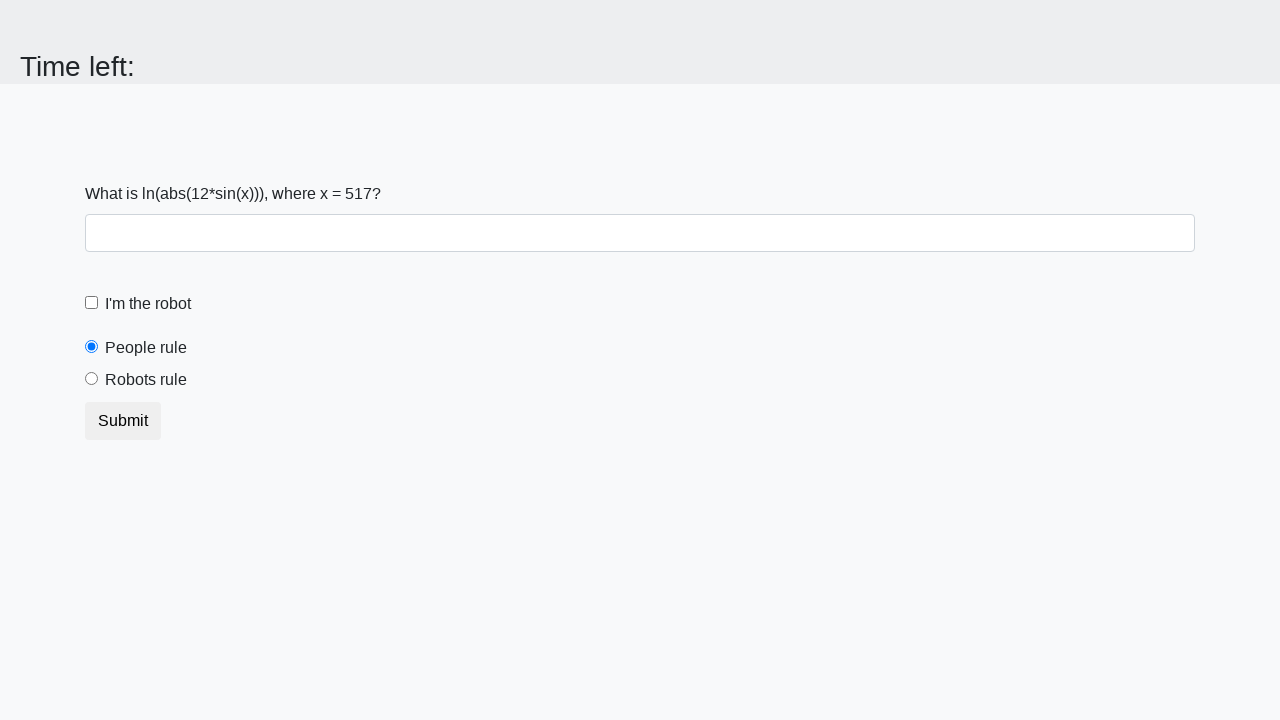

Waited for form submission result
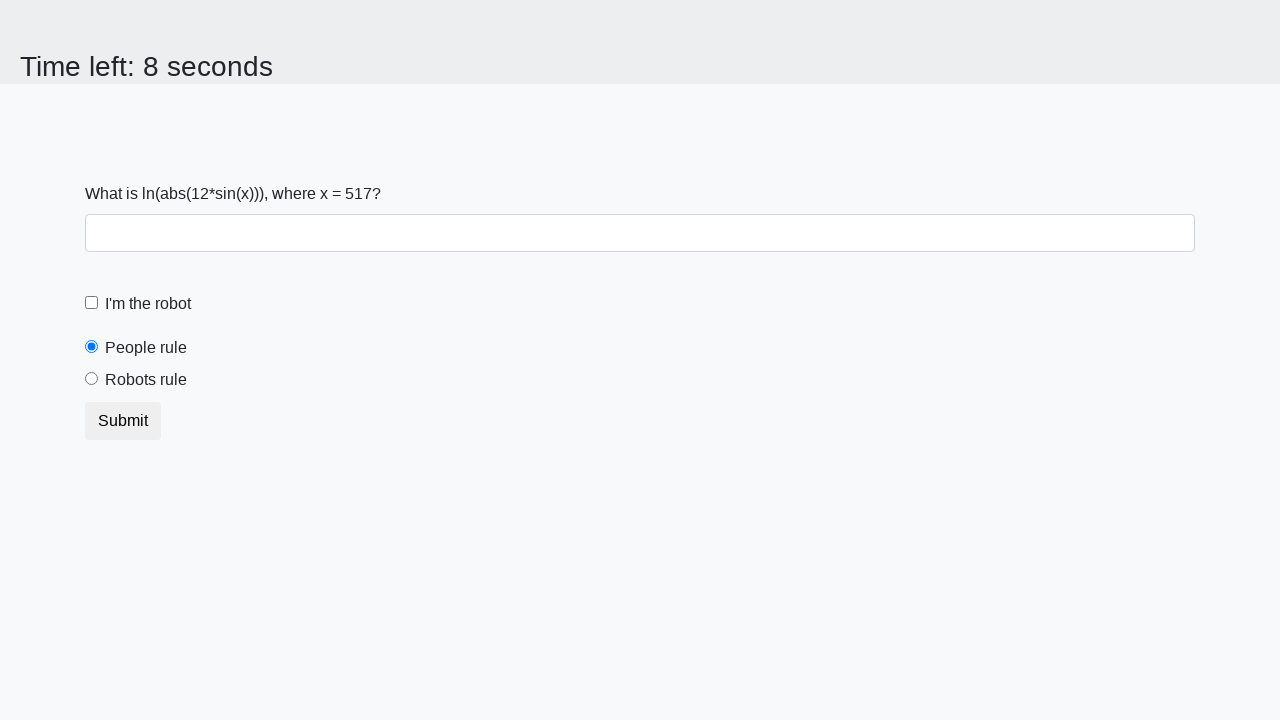

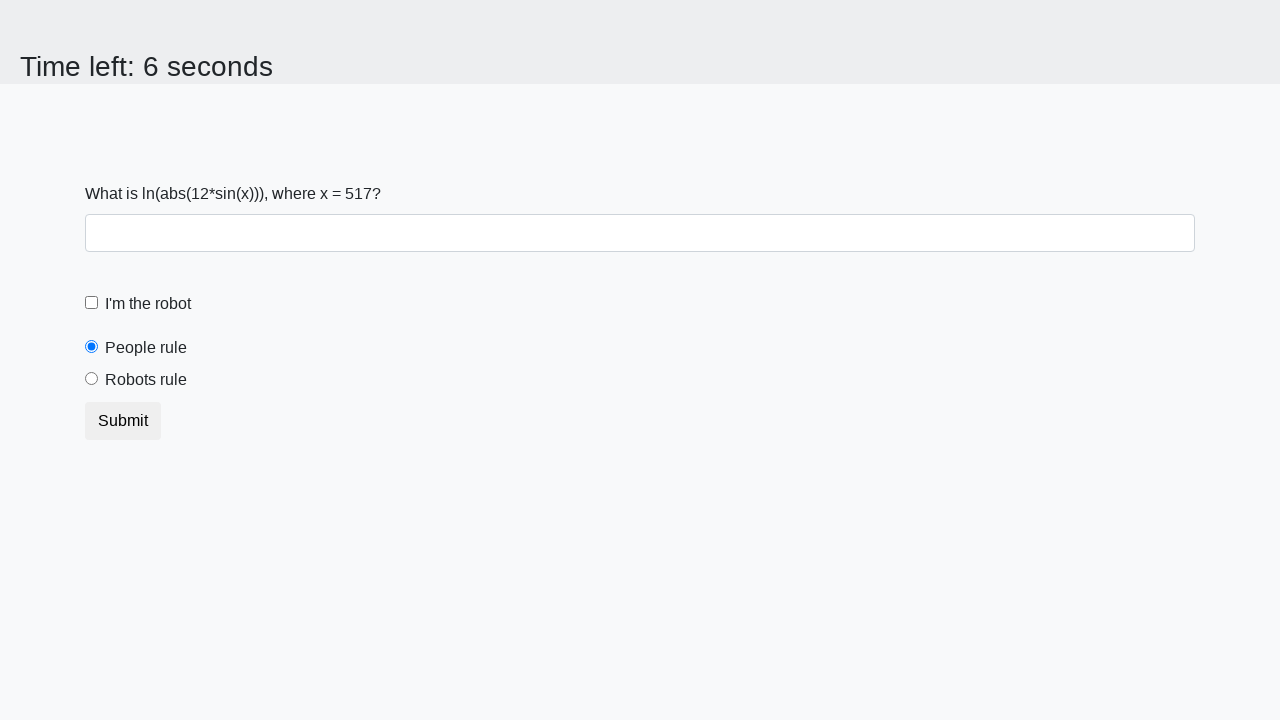